Tests editing a todo item by double-clicking, filling new text, and pressing Enter

Starting URL: https://demo.playwright.dev/todomvc

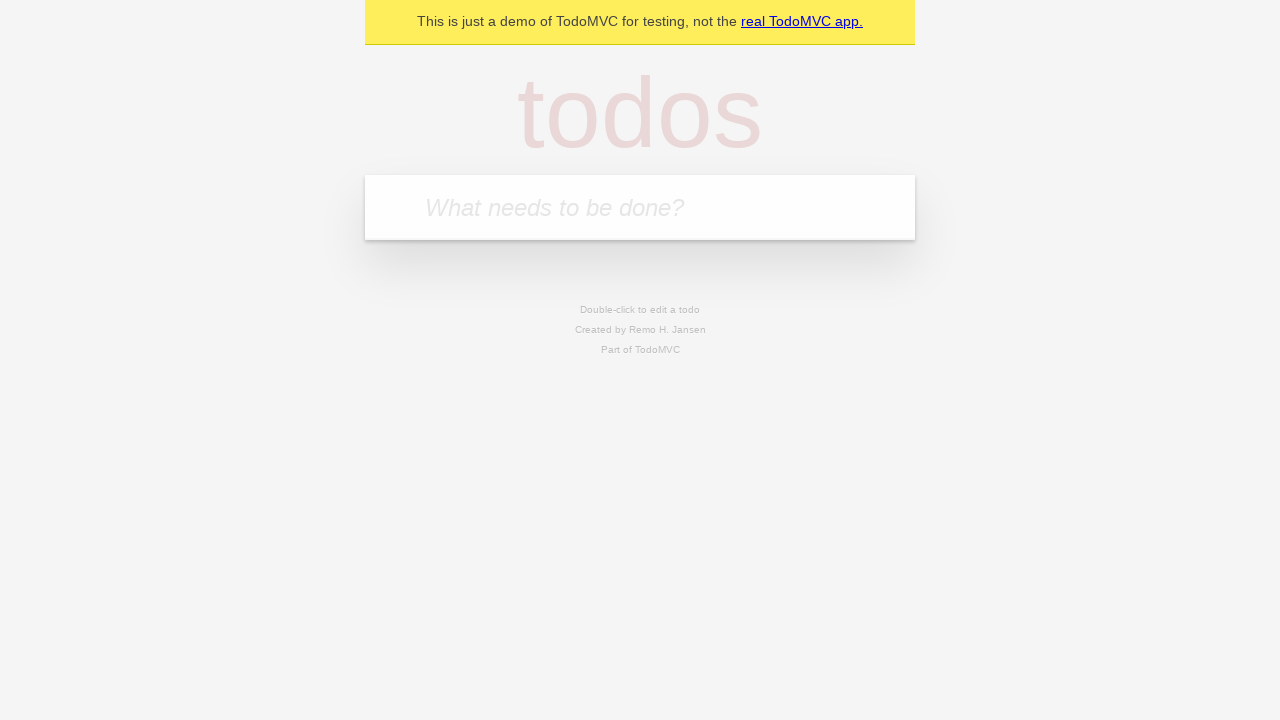

Filled todo input with 'buy some cheese' on internal:attr=[placeholder="What needs to be done?"i]
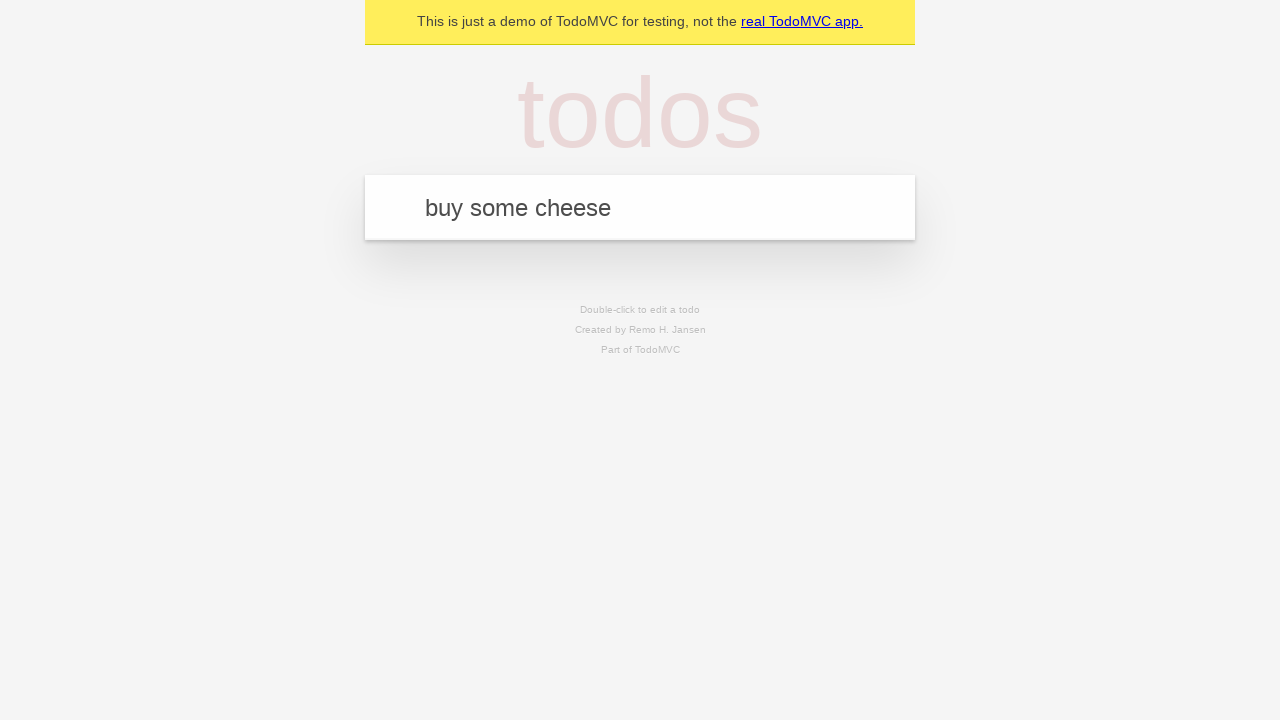

Pressed Enter to create first todo on internal:attr=[placeholder="What needs to be done?"i]
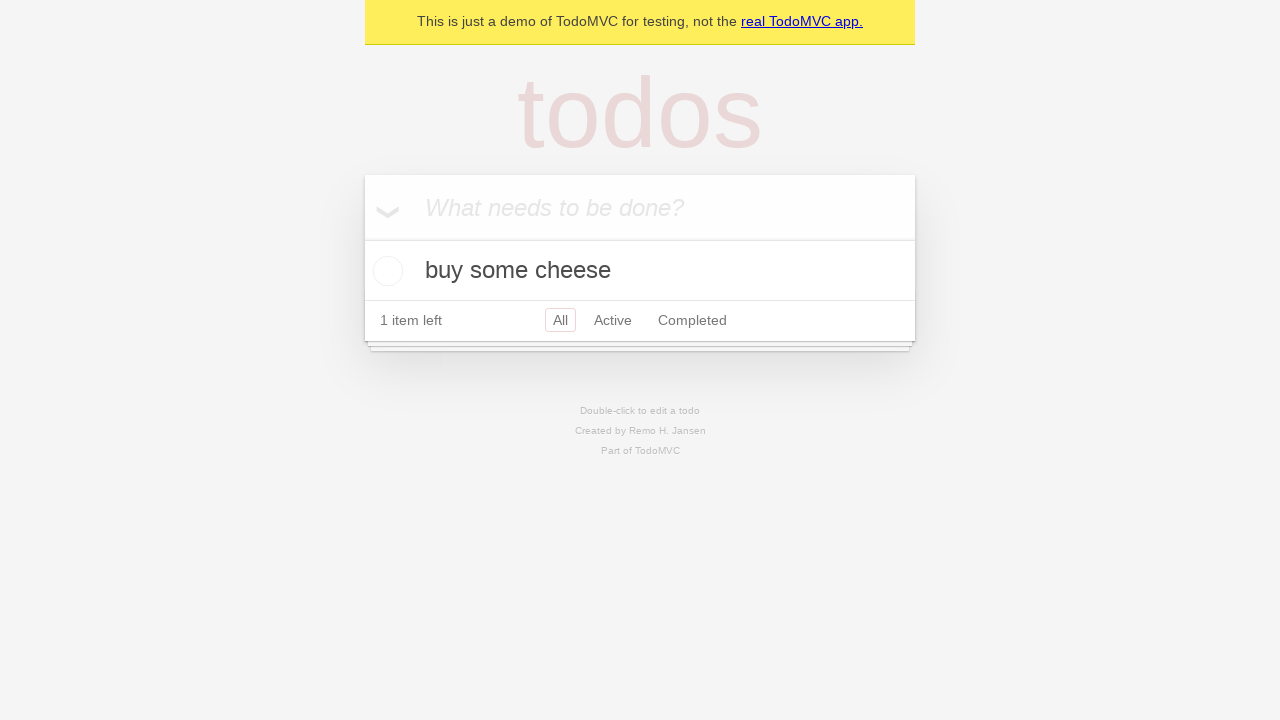

Filled todo input with 'feed the cat' on internal:attr=[placeholder="What needs to be done?"i]
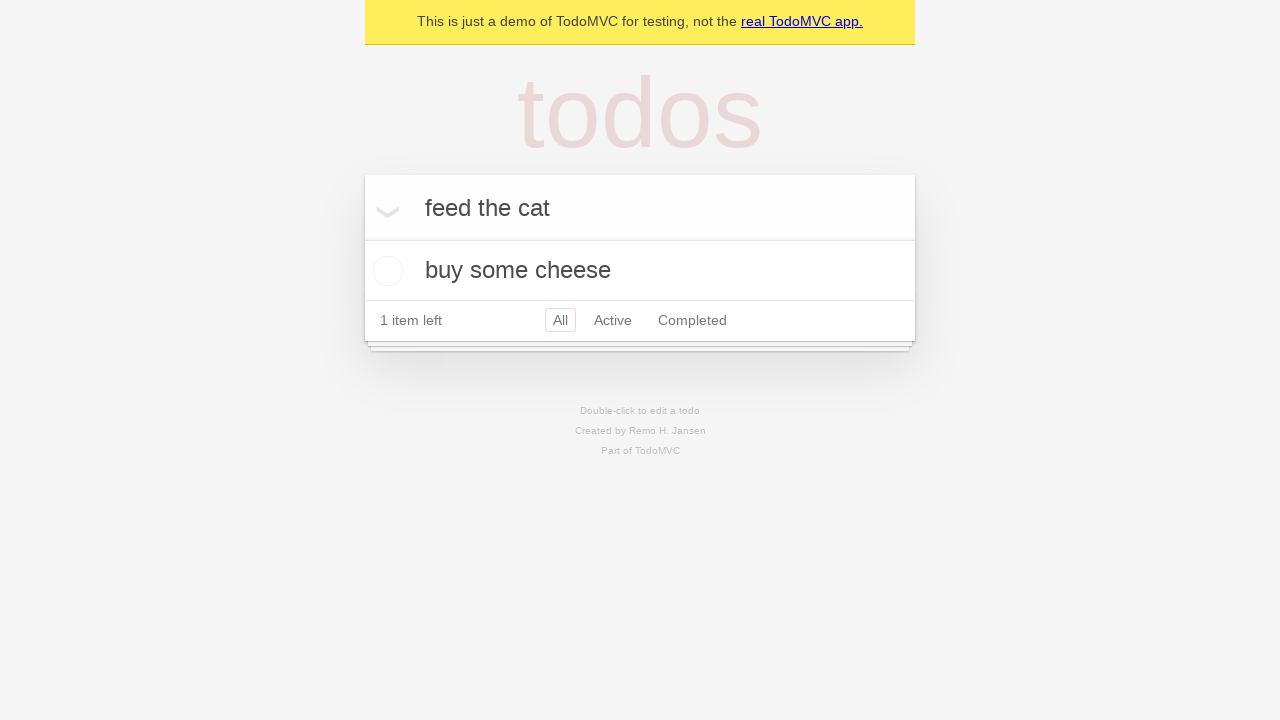

Pressed Enter to create second todo on internal:attr=[placeholder="What needs to be done?"i]
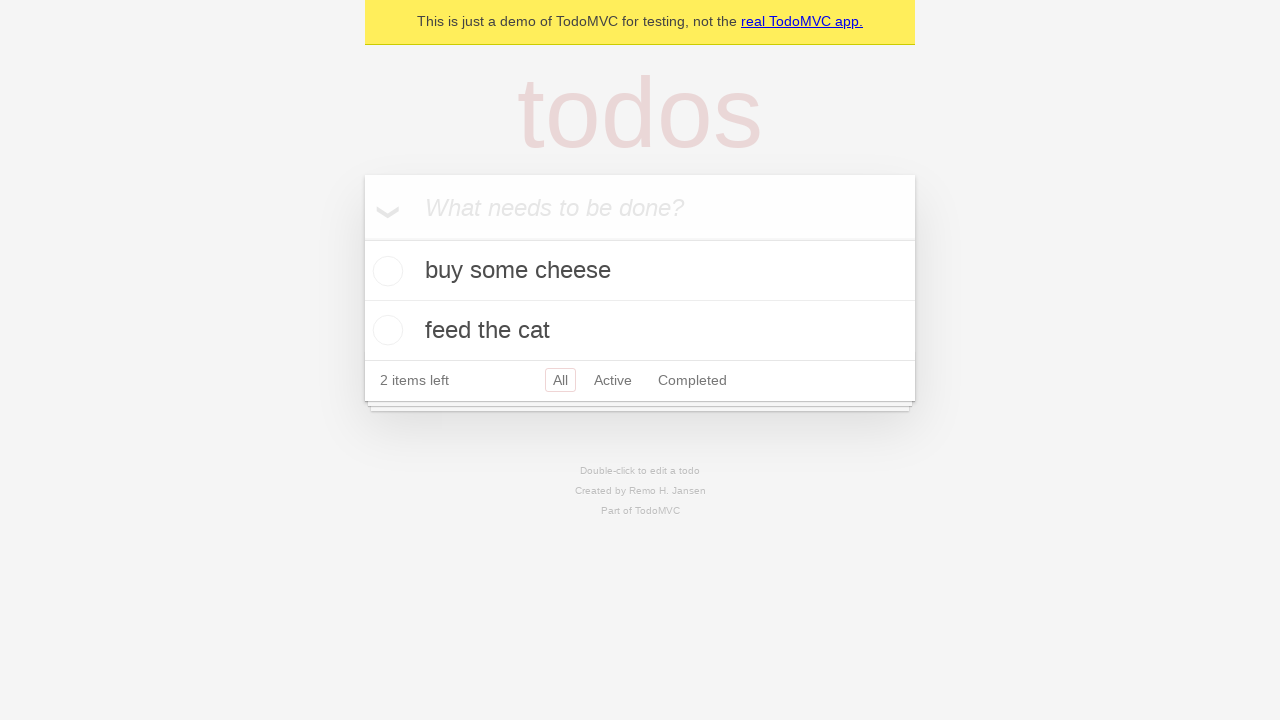

Filled todo input with 'book a doctors appointment' on internal:attr=[placeholder="What needs to be done?"i]
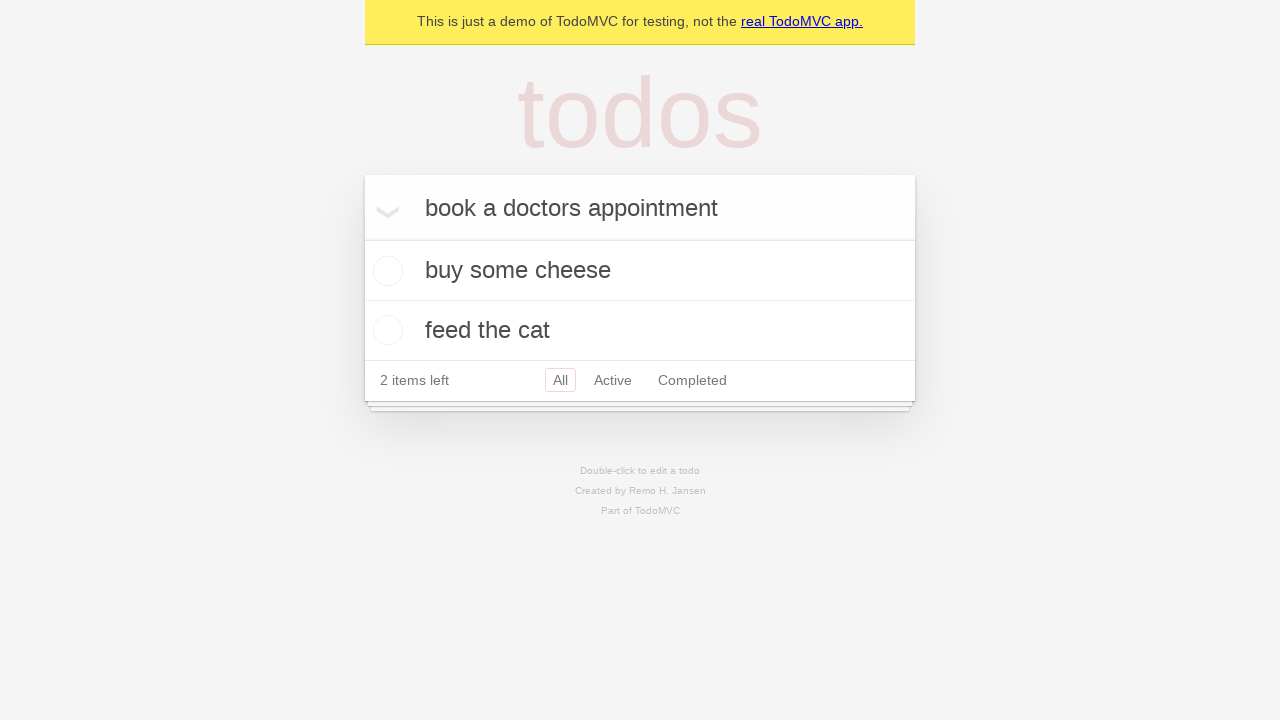

Pressed Enter to create third todo on internal:attr=[placeholder="What needs to be done?"i]
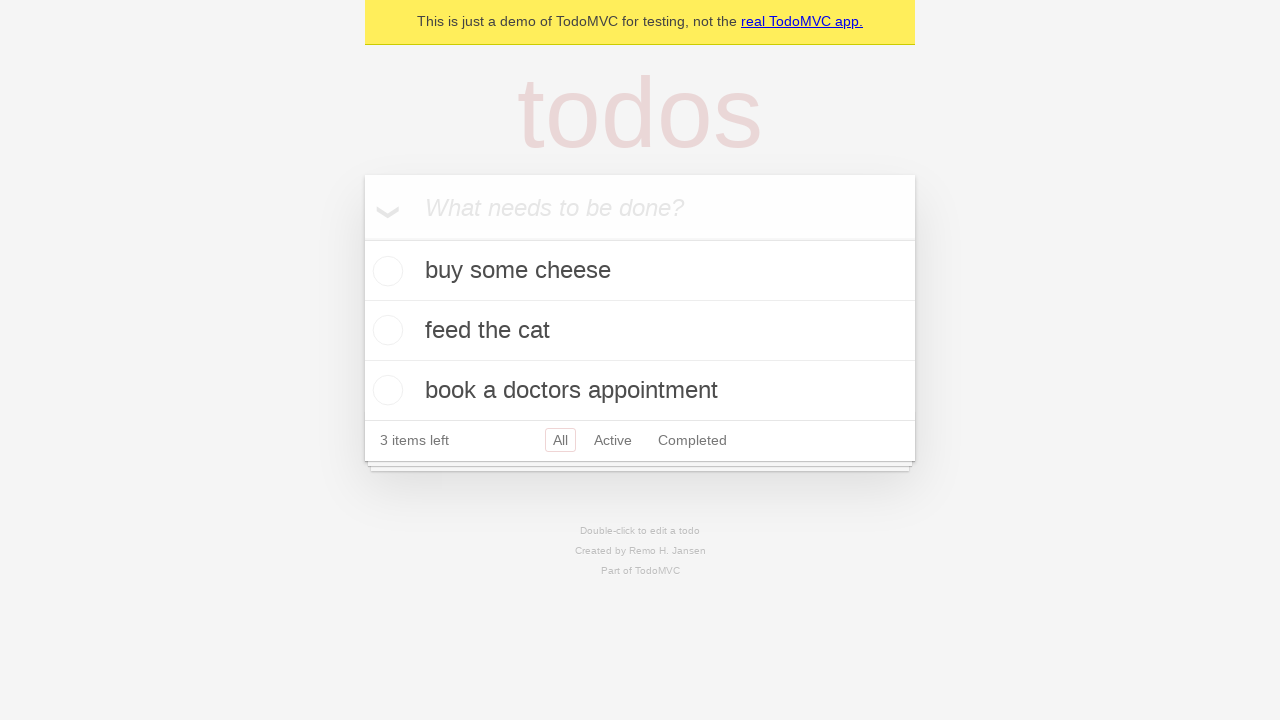

Double-clicked second todo item to enter edit mode at (640, 331) on internal:testid=[data-testid="todo-item"s] >> nth=1
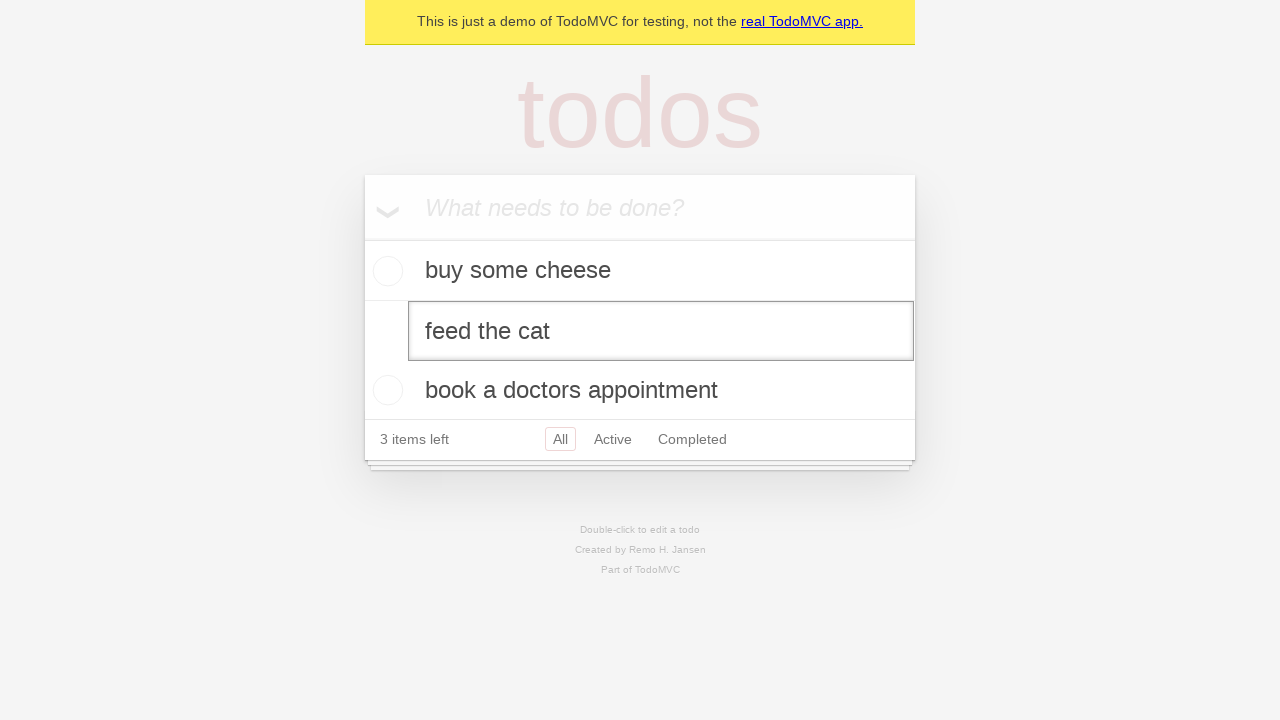

Filled edit textbox with 'buy some sausages' on internal:testid=[data-testid="todo-item"s] >> nth=1 >> internal:role=textbox[nam
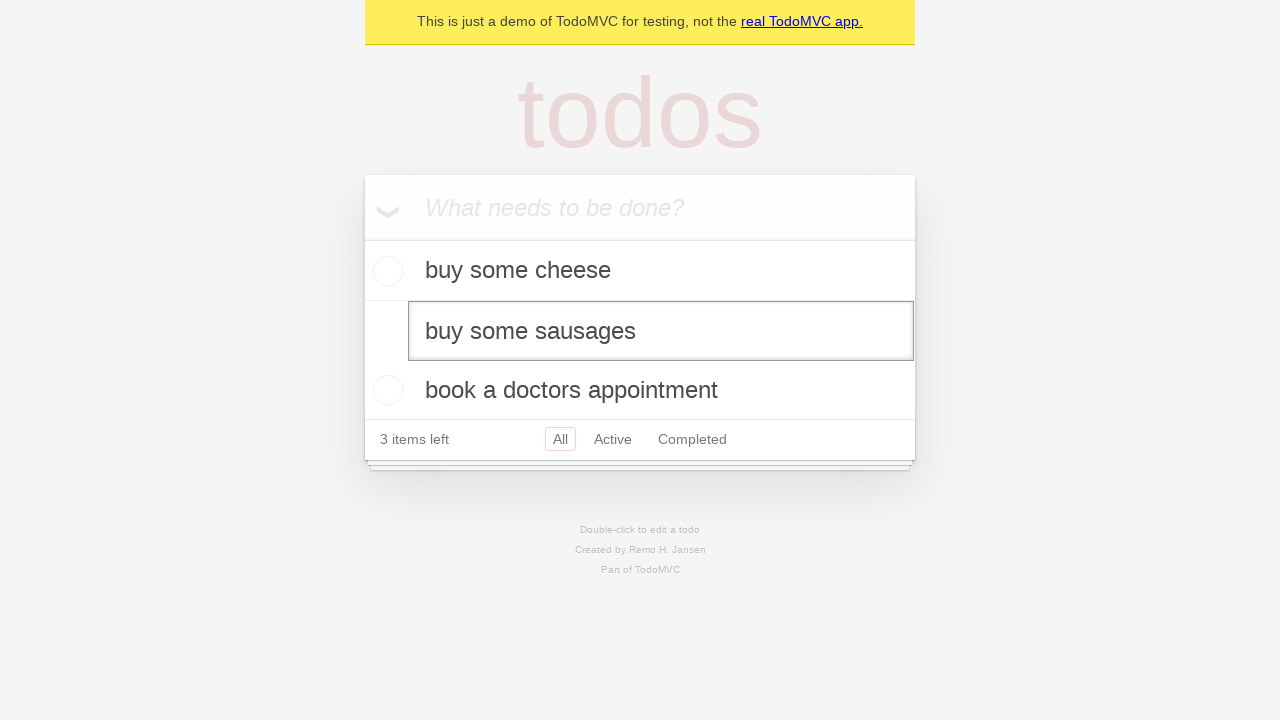

Pressed Enter to save the edited todo item on internal:testid=[data-testid="todo-item"s] >> nth=1 >> internal:role=textbox[nam
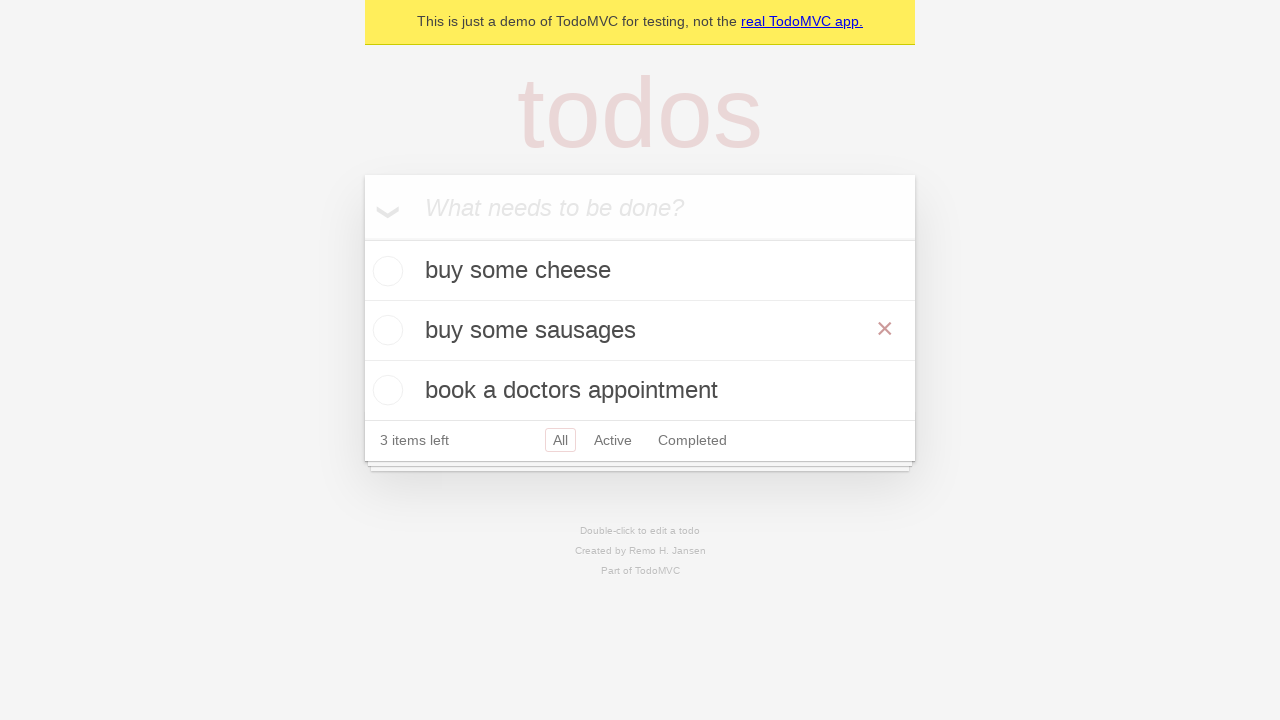

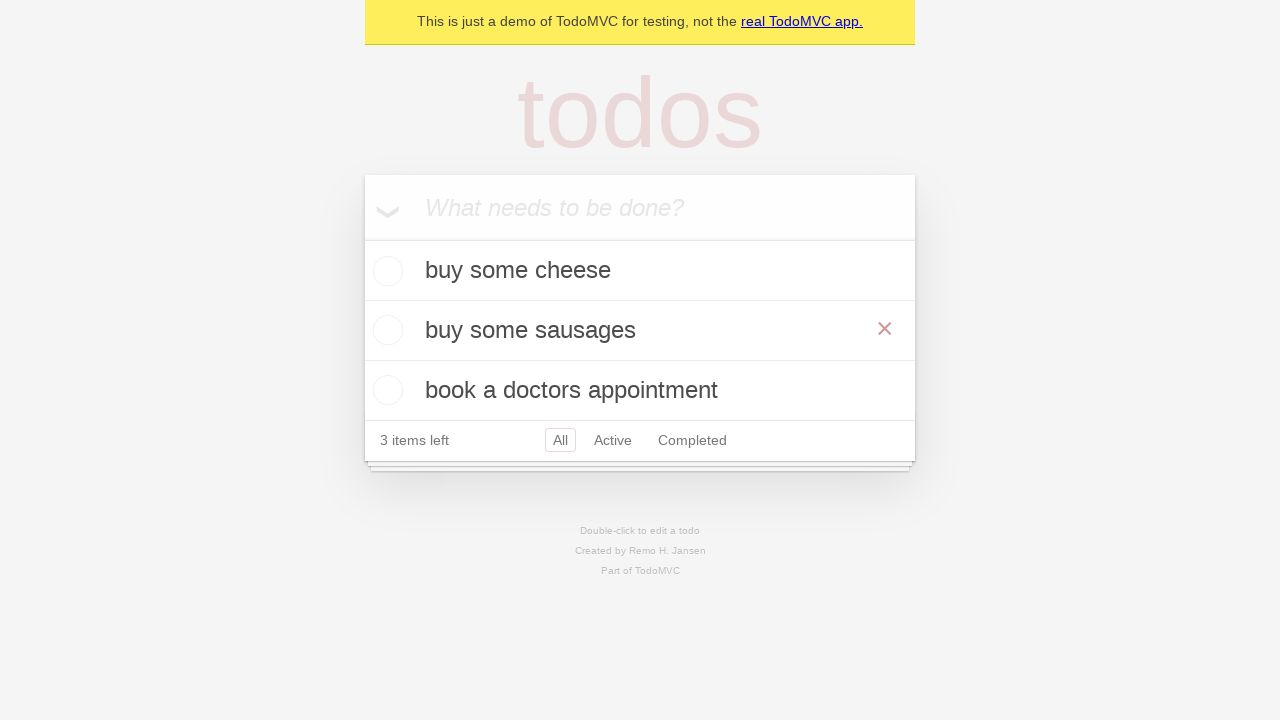